Navigates to HYR Tutorials website and scrolls down to view a footer element containing "Yada Giri Reddy" text

Starting URL: https://www.hyrtutorials.com/

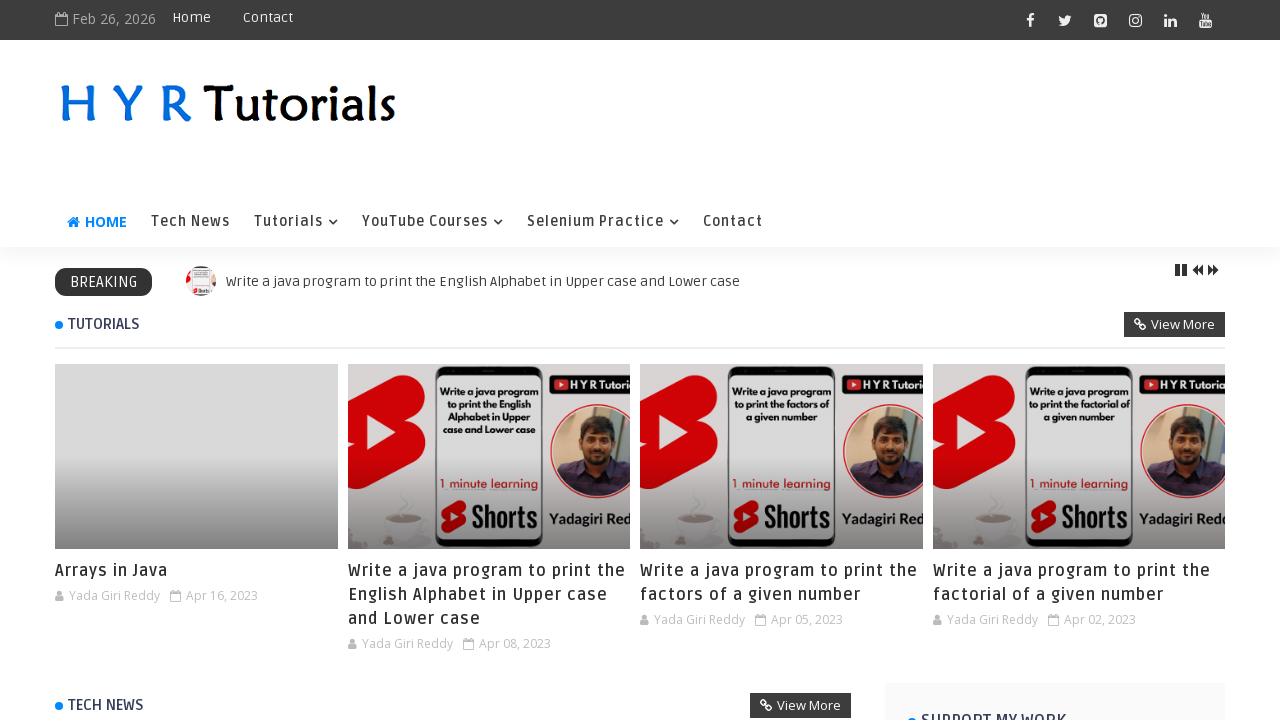

Navigated to HYR Tutorials website
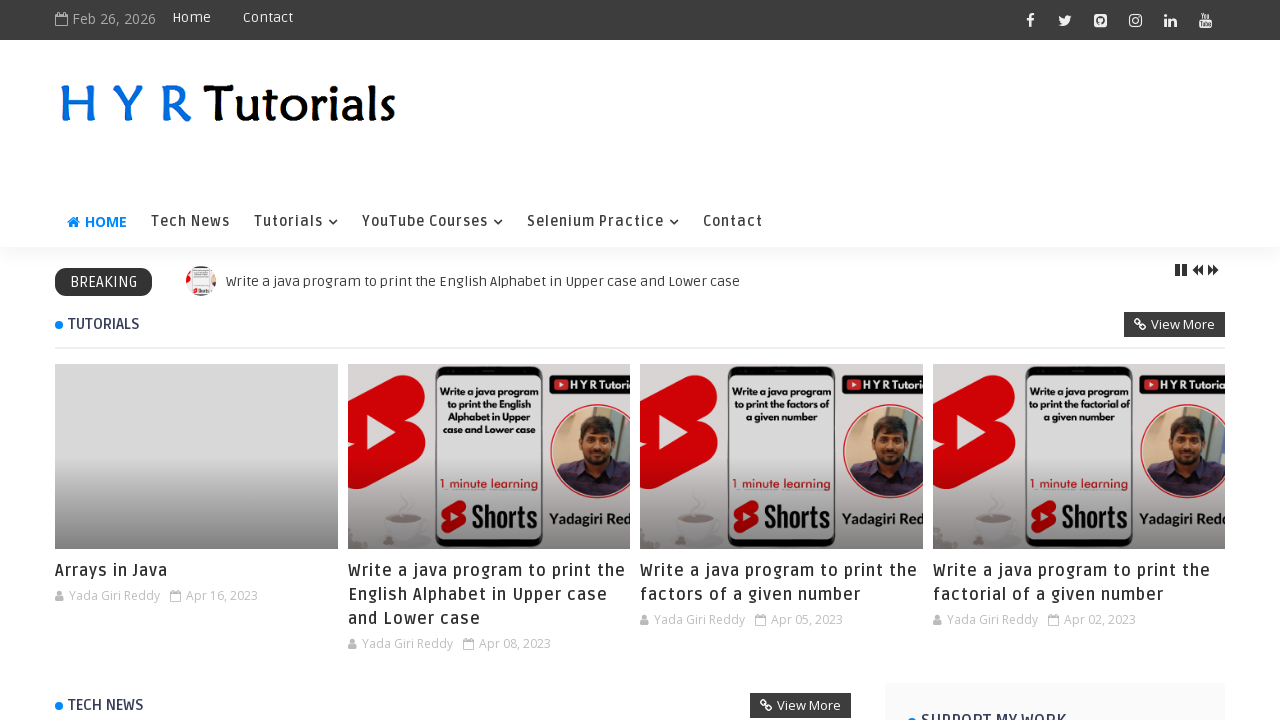

Located footer element containing 'Yada Giri Reddy' text
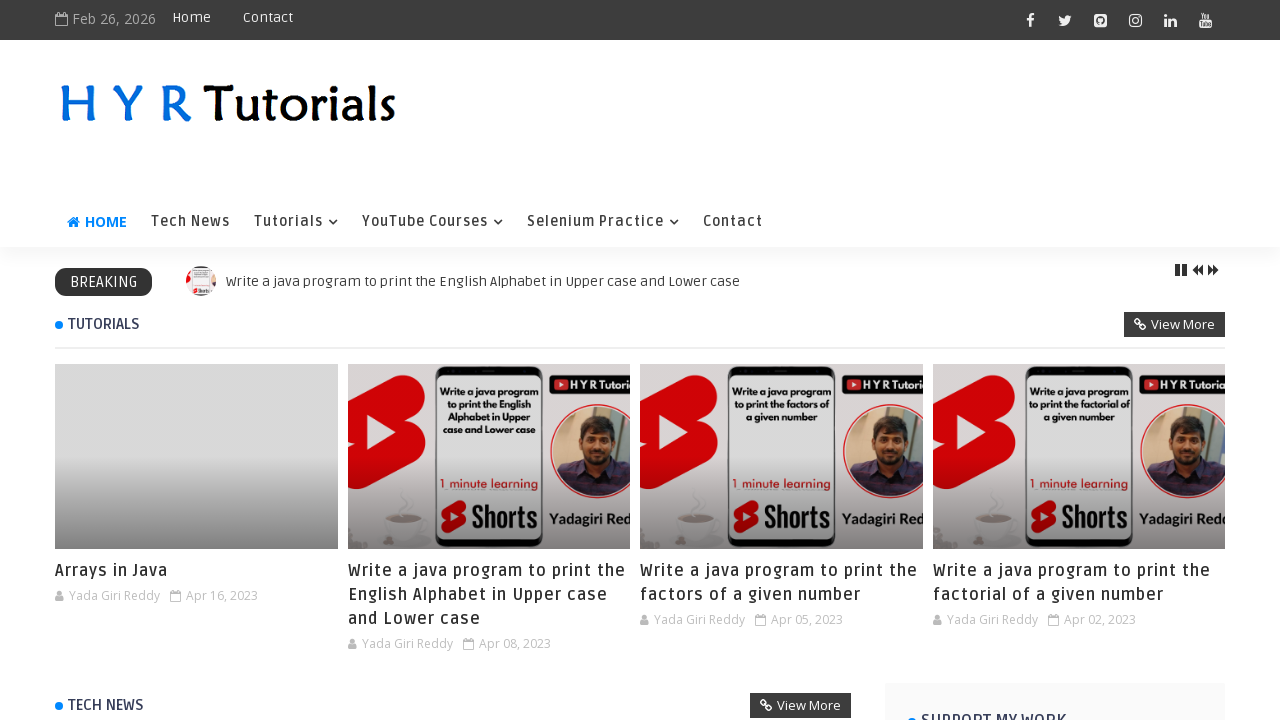

Scrolled footer element into view
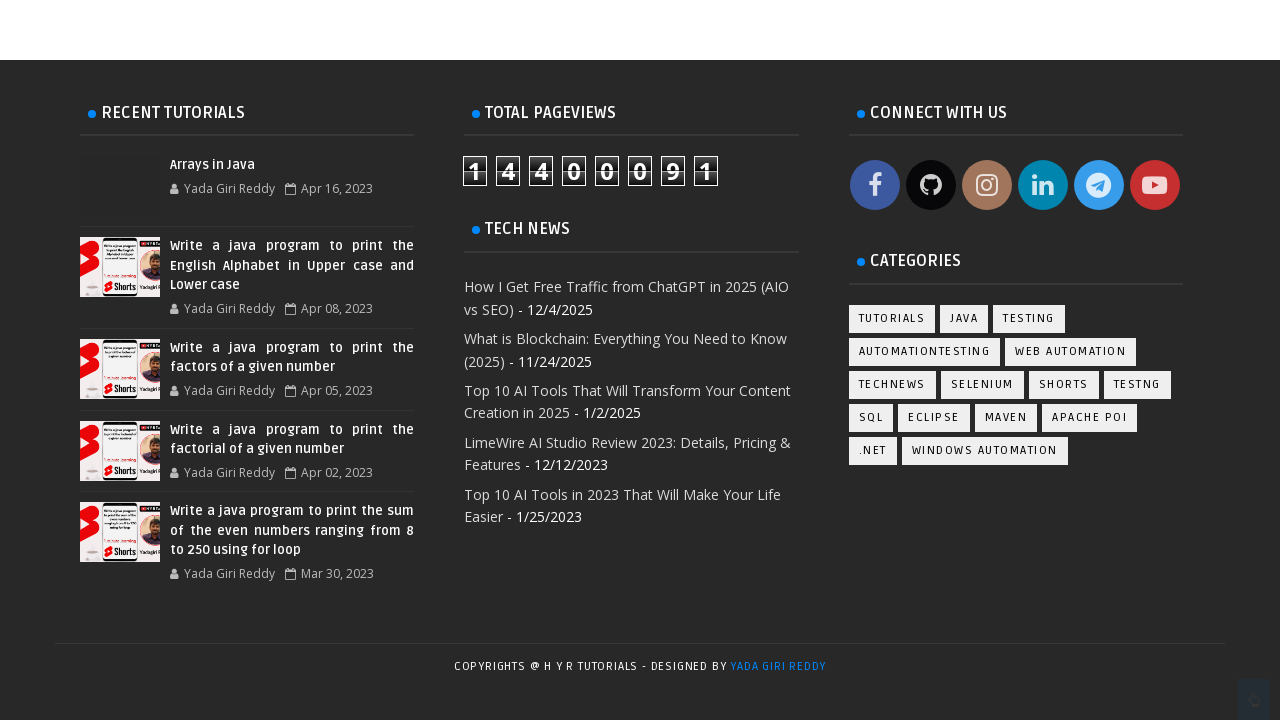

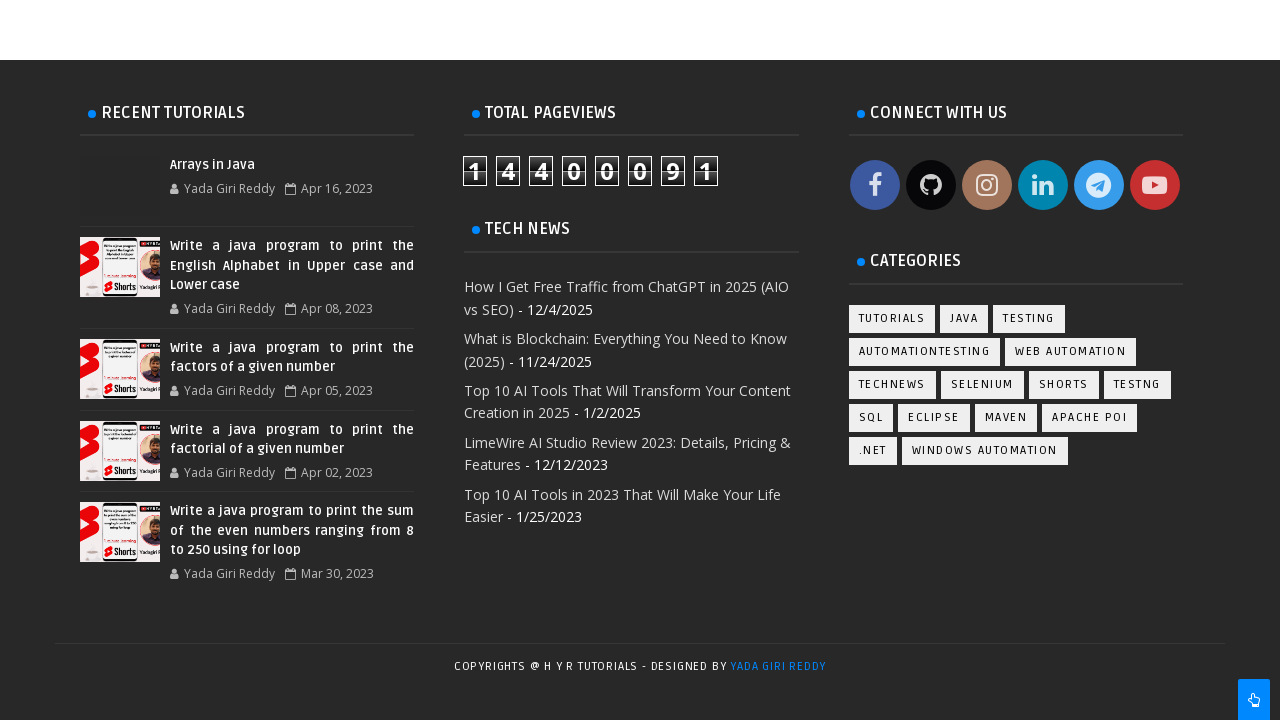